Navigates to Python.org, clicks on Downloads menu, then clicks on the first download option in the list

Starting URL: https://www.python.org

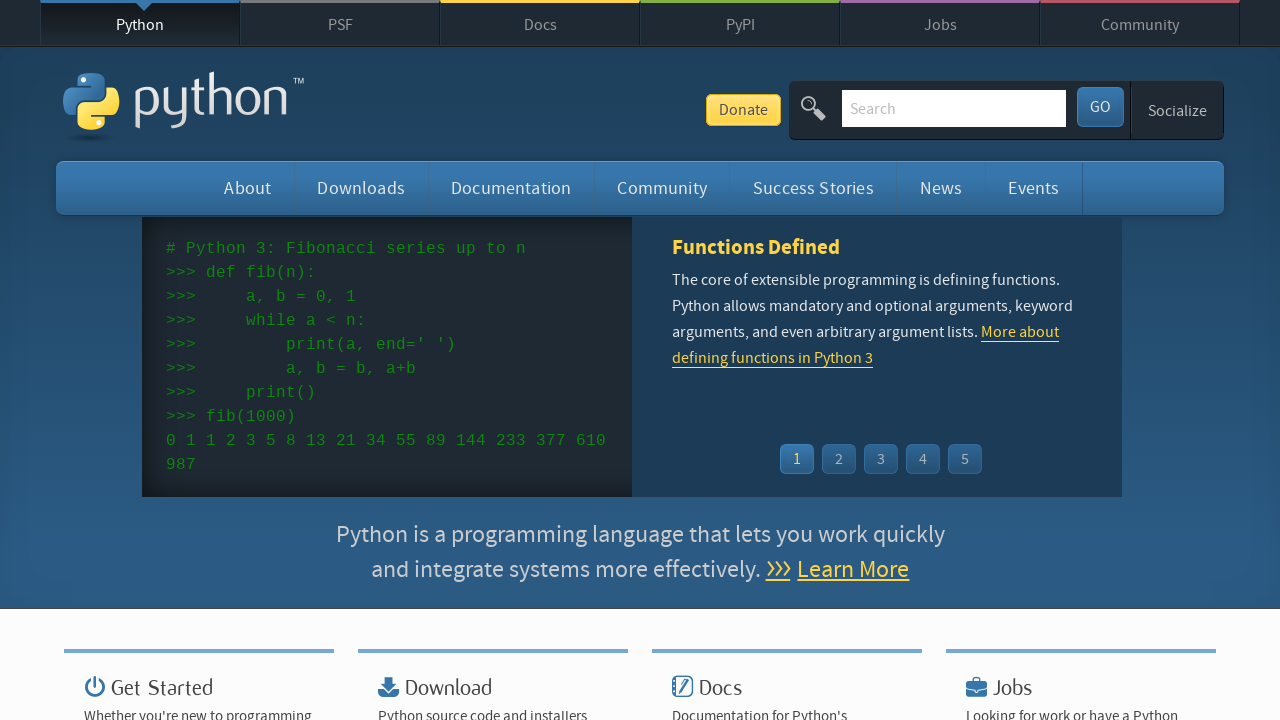

Navigated to https://www.python.org
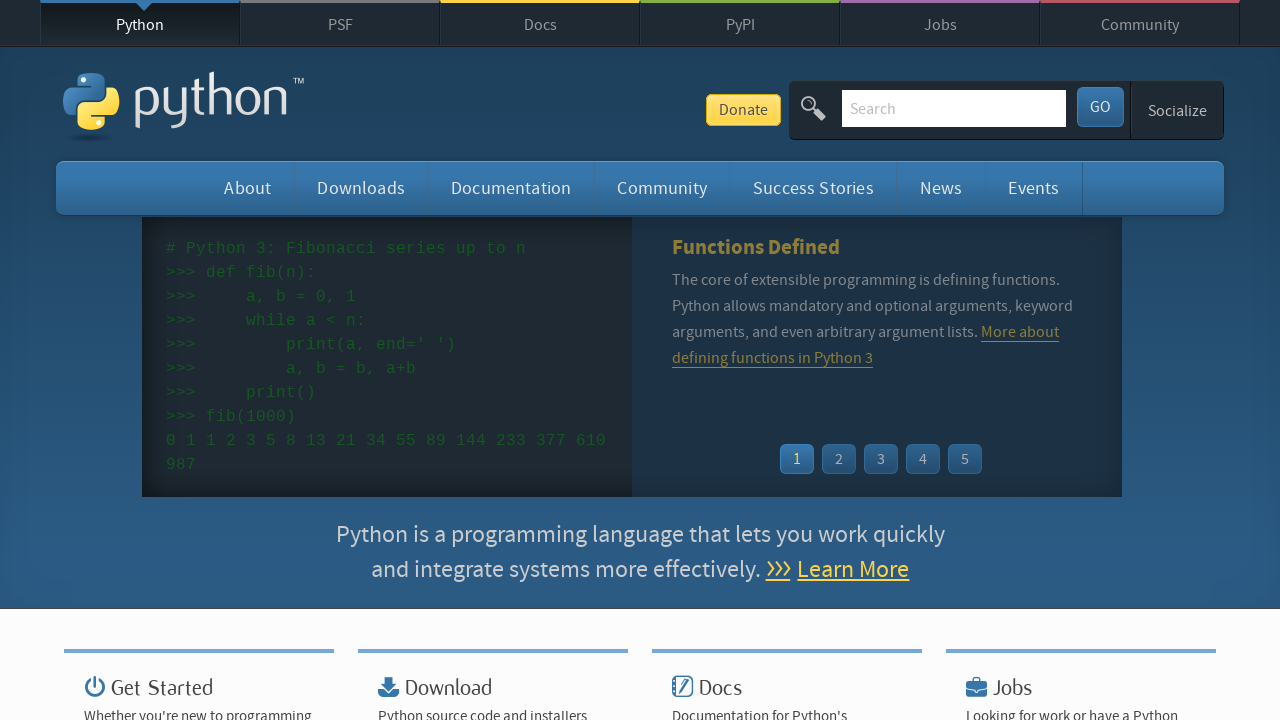

Clicked on Downloads menu at (361, 188) on xpath=//li[@id='downloads']//a[normalize-space()='Downloads']
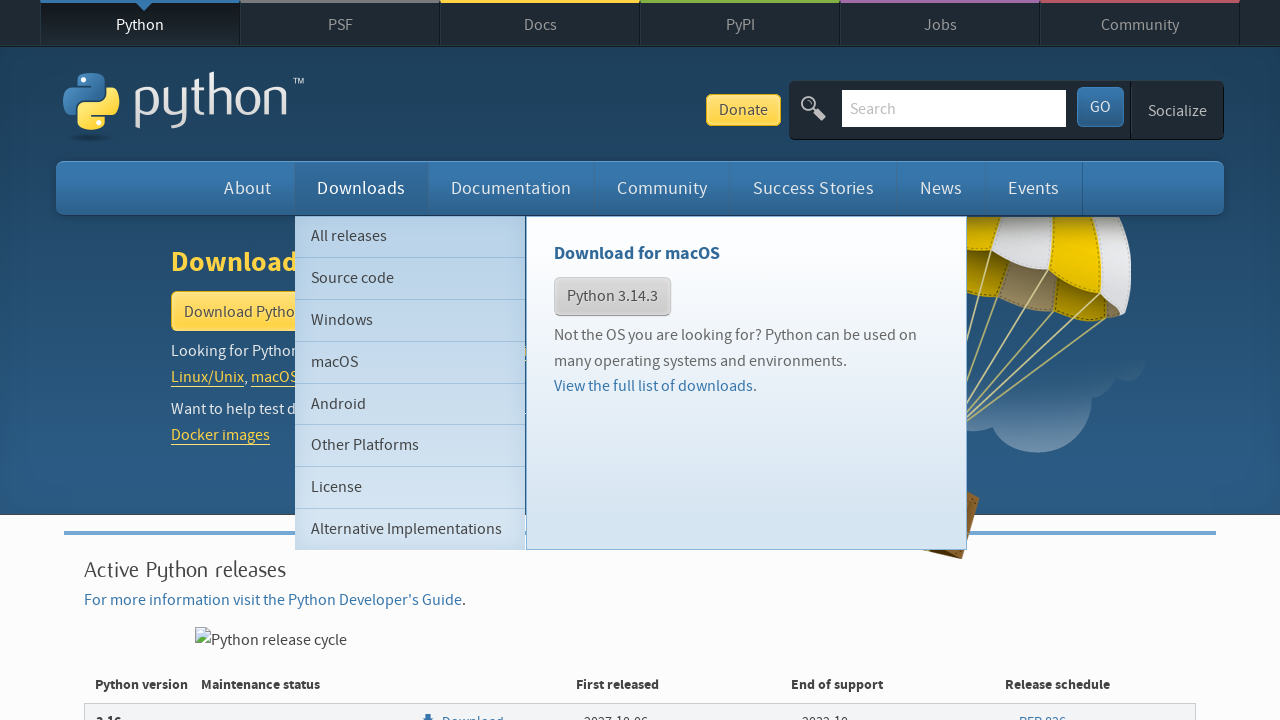

Download list loaded
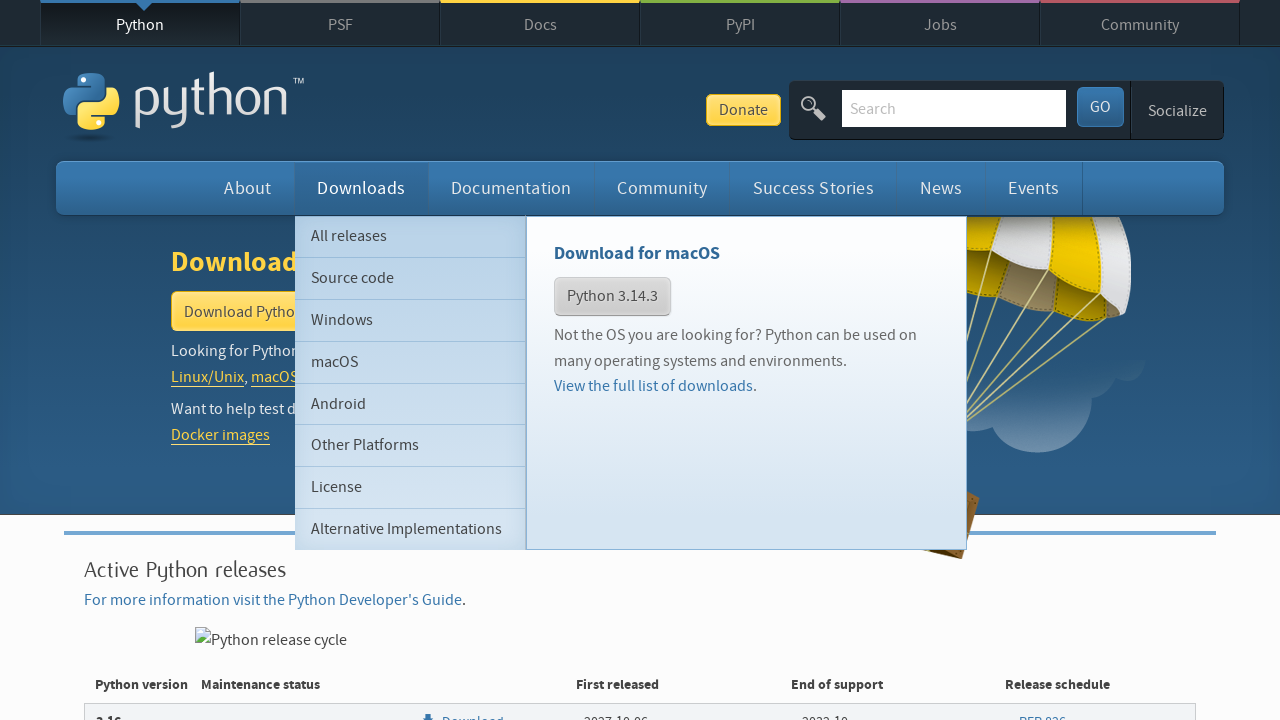

Clicked on first download option in the list at (640, 360) on xpath=//div[@class='row download-list-widget']//li[1]
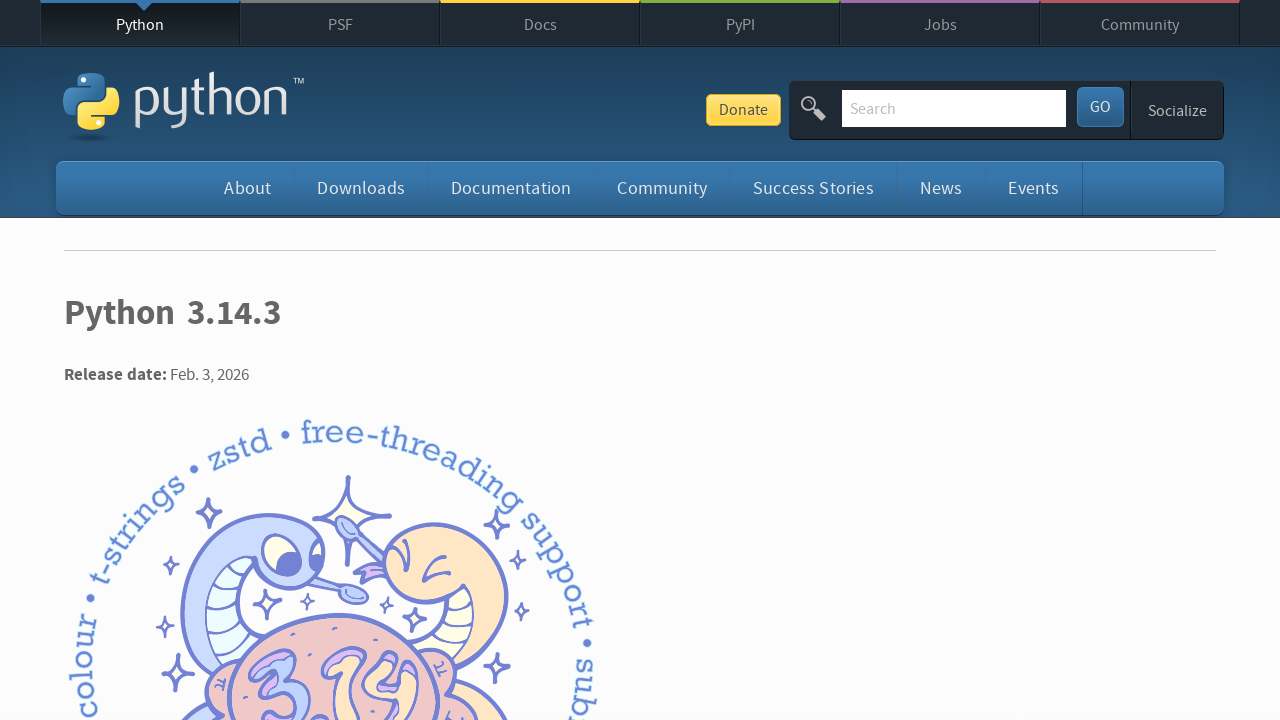

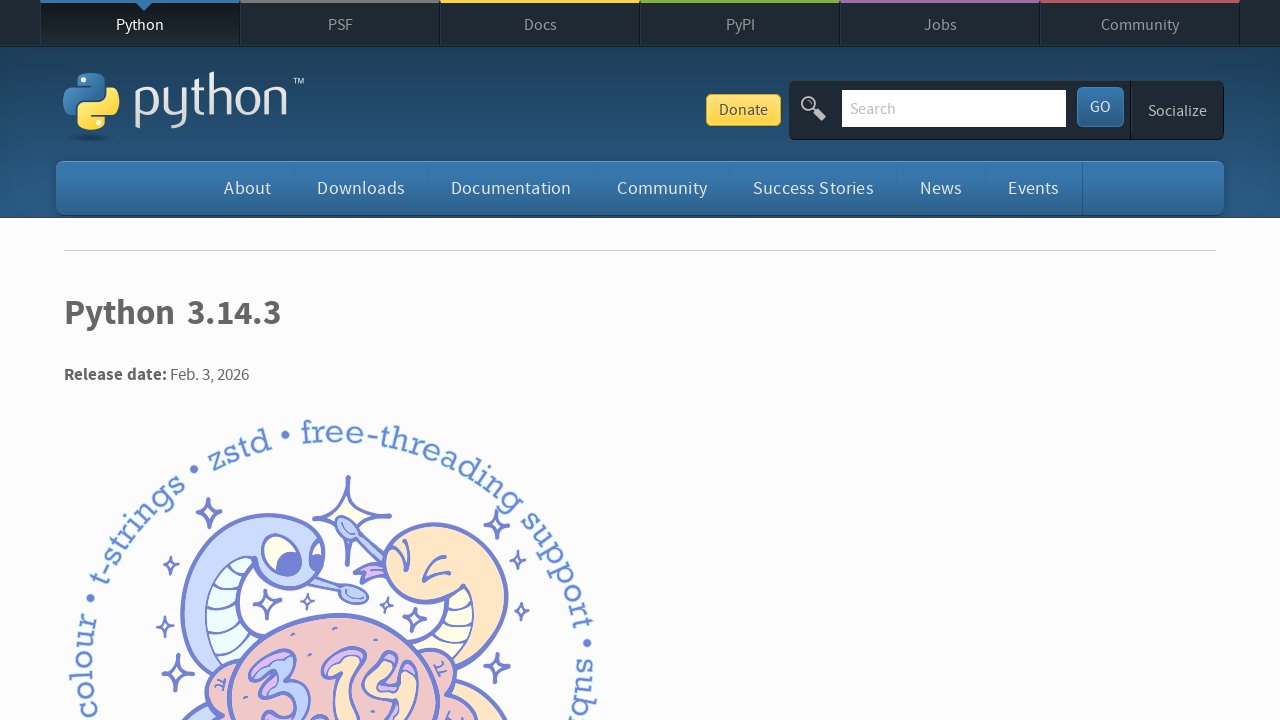